Tests the Ahrefs backlink checker tool by entering a URL into the search field and clicking the check button to initiate a backlink analysis.

Starting URL: https://ahrefs.com/backlink-checker

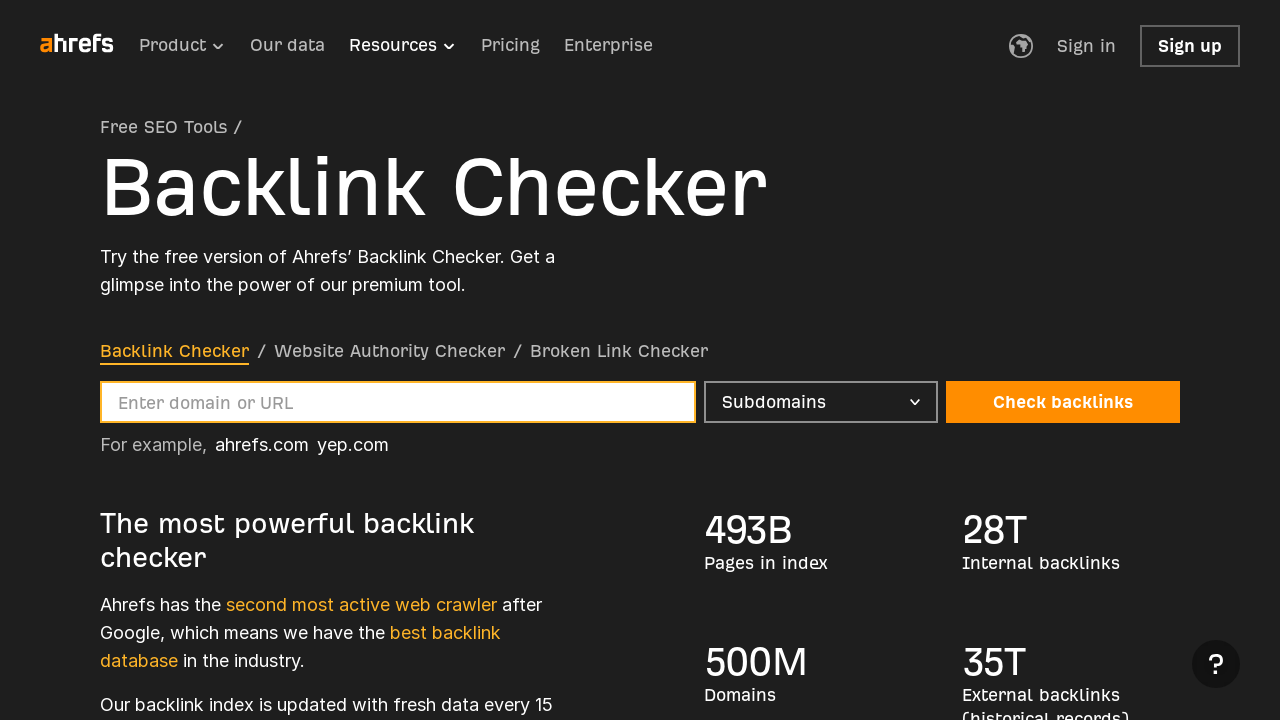

Waited for text input field to be visible
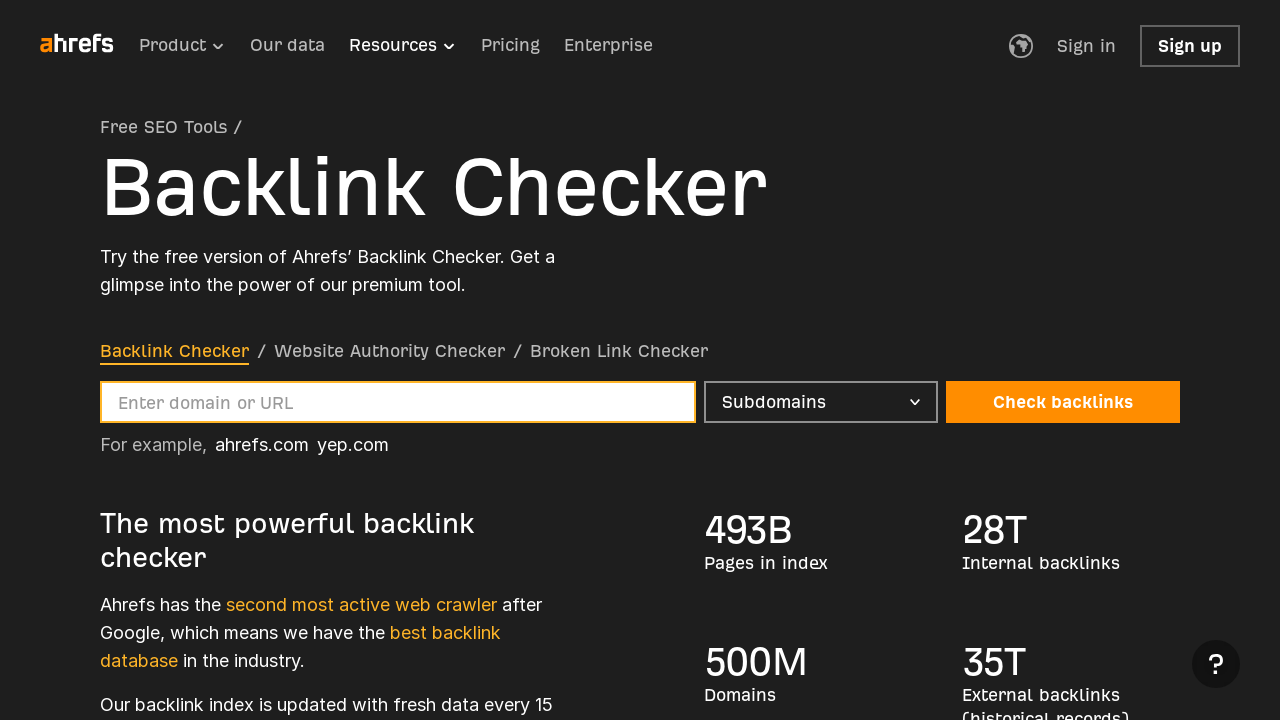

Filled input field with URL 'https://www.example.com/sample-article' on input[type='text']
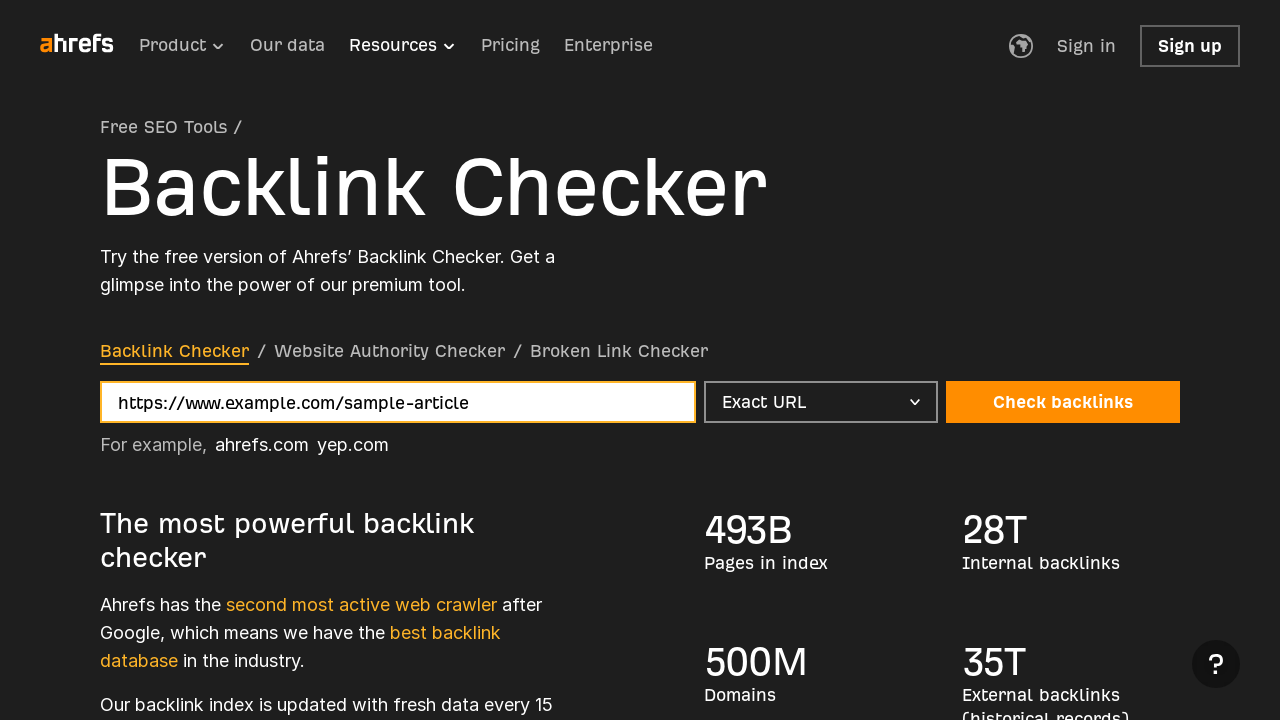

Clicked the check backlinks button to initiate analysis at (174, 351) on button[type='submit']
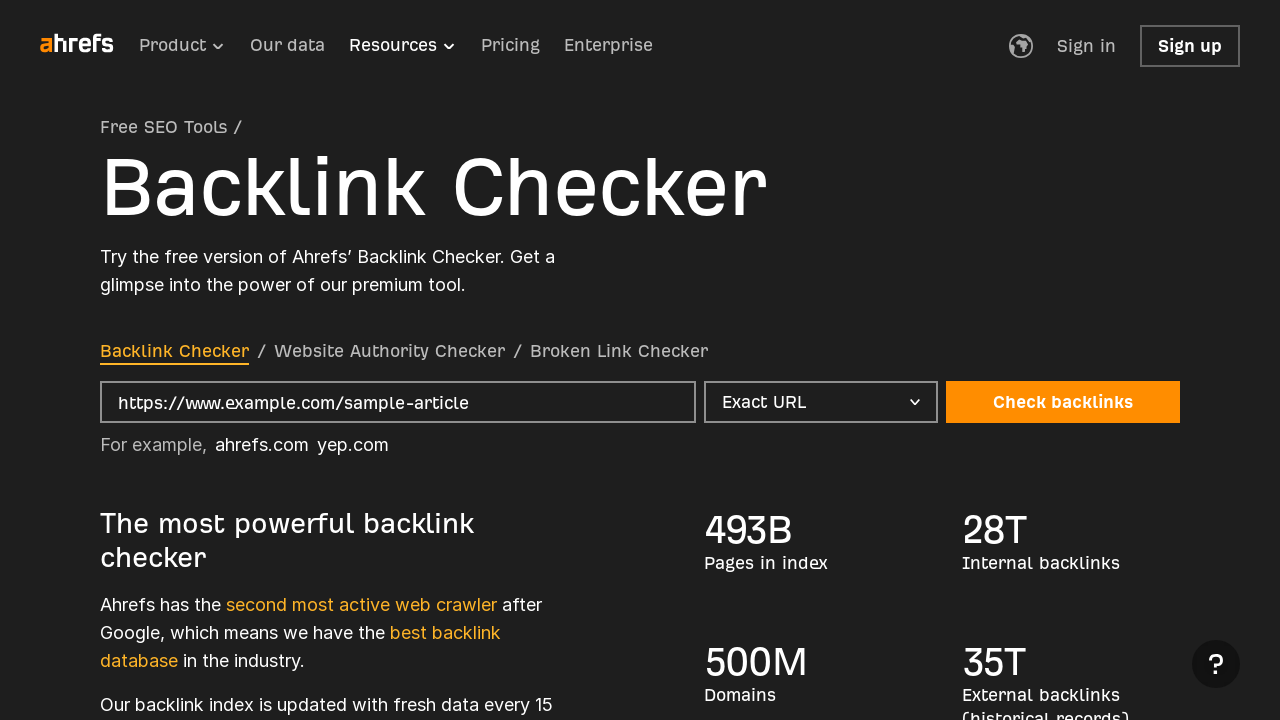

Waited 3 seconds for backlink analysis response
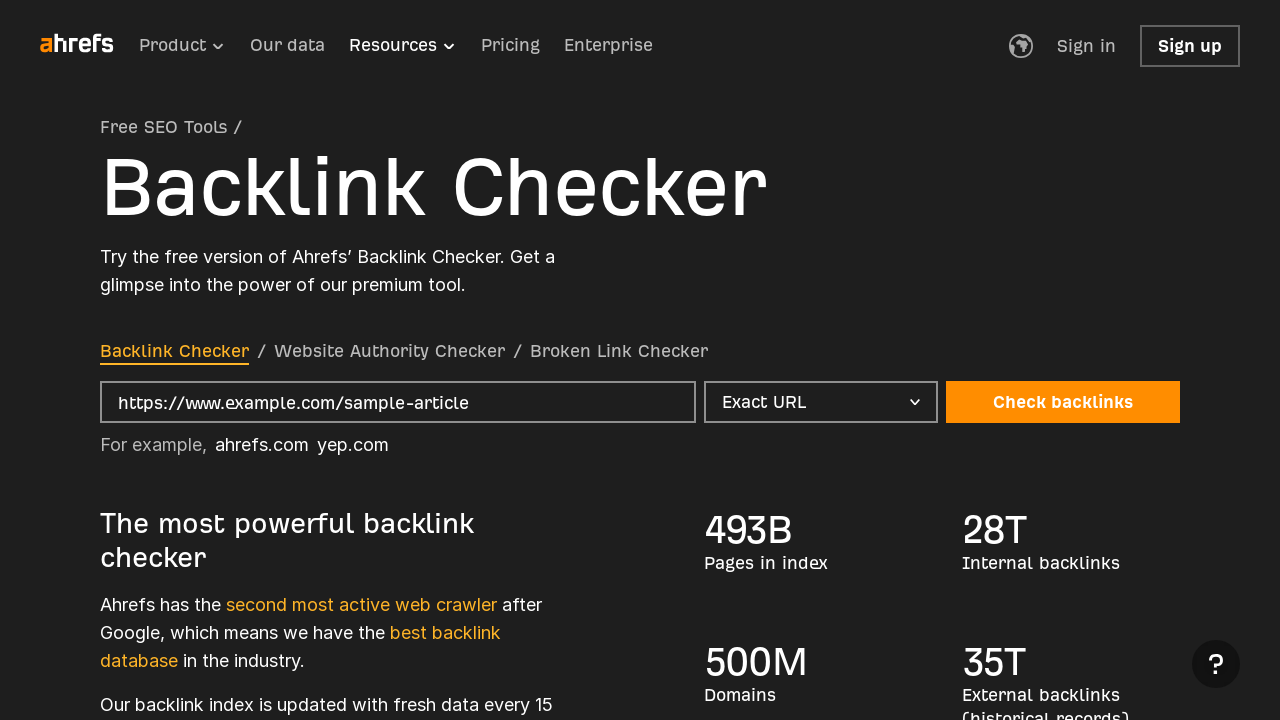

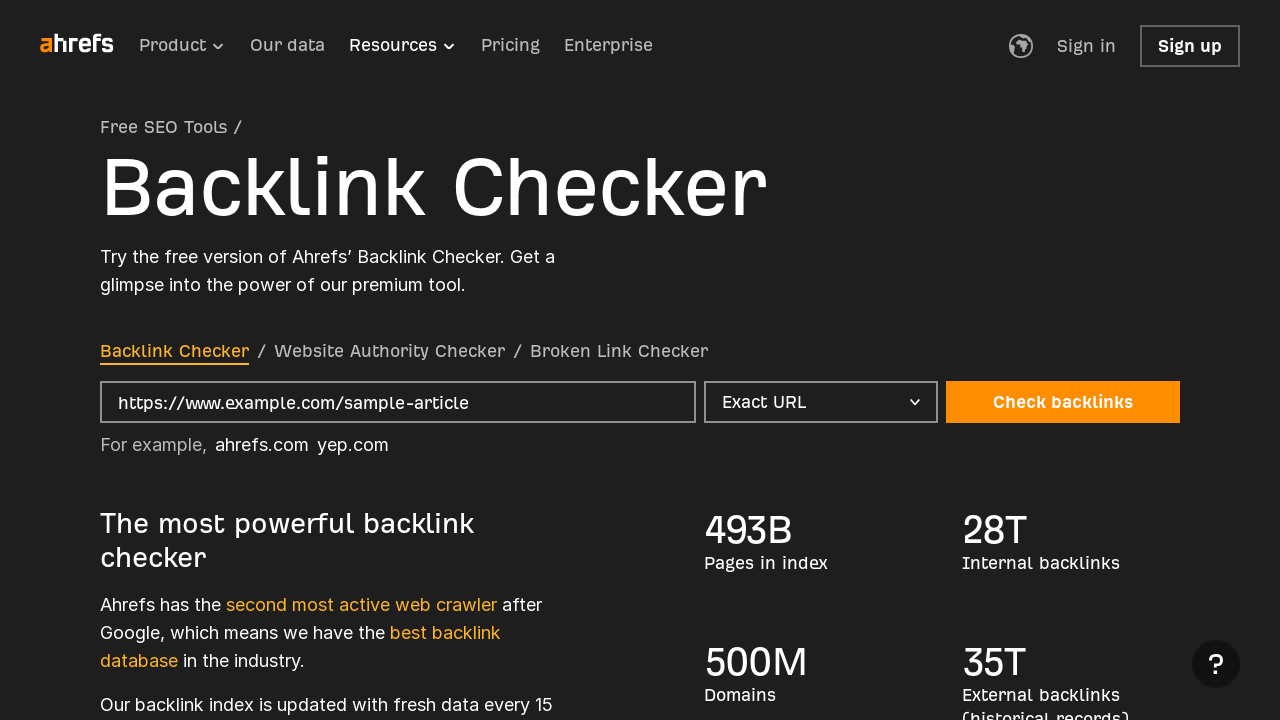